Tests registration form by filling in required fields (first name, last name, email) and submitting the form to verify successful registration

Starting URL: http://suninjuly.github.io/registration1.html

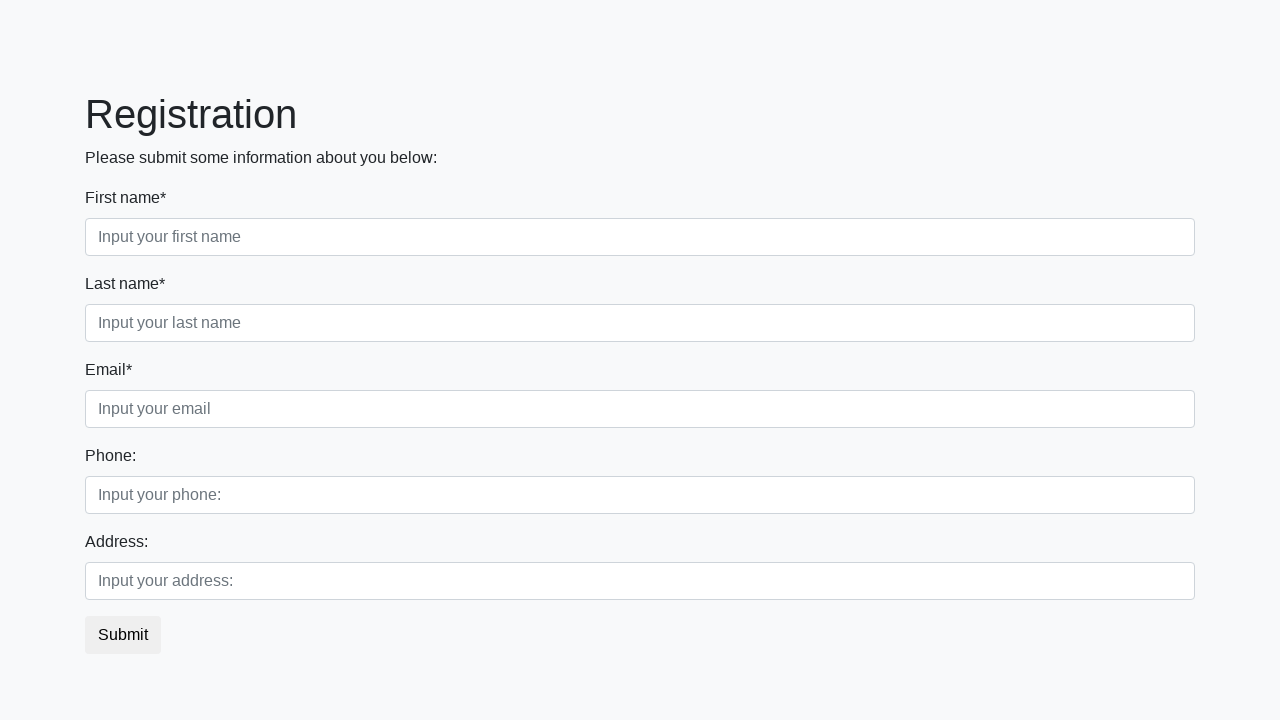

Navigated to registration form page
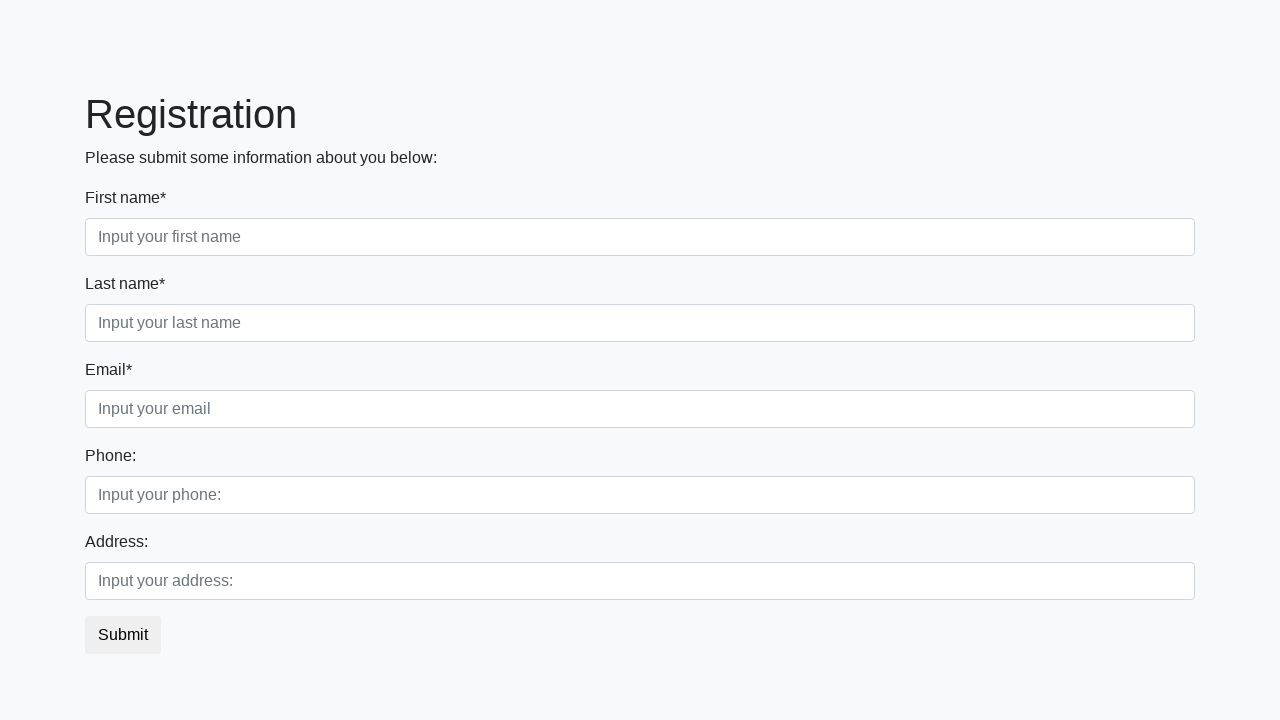

Filled in first name field with 'Ivan' on .first_block .first_class .first
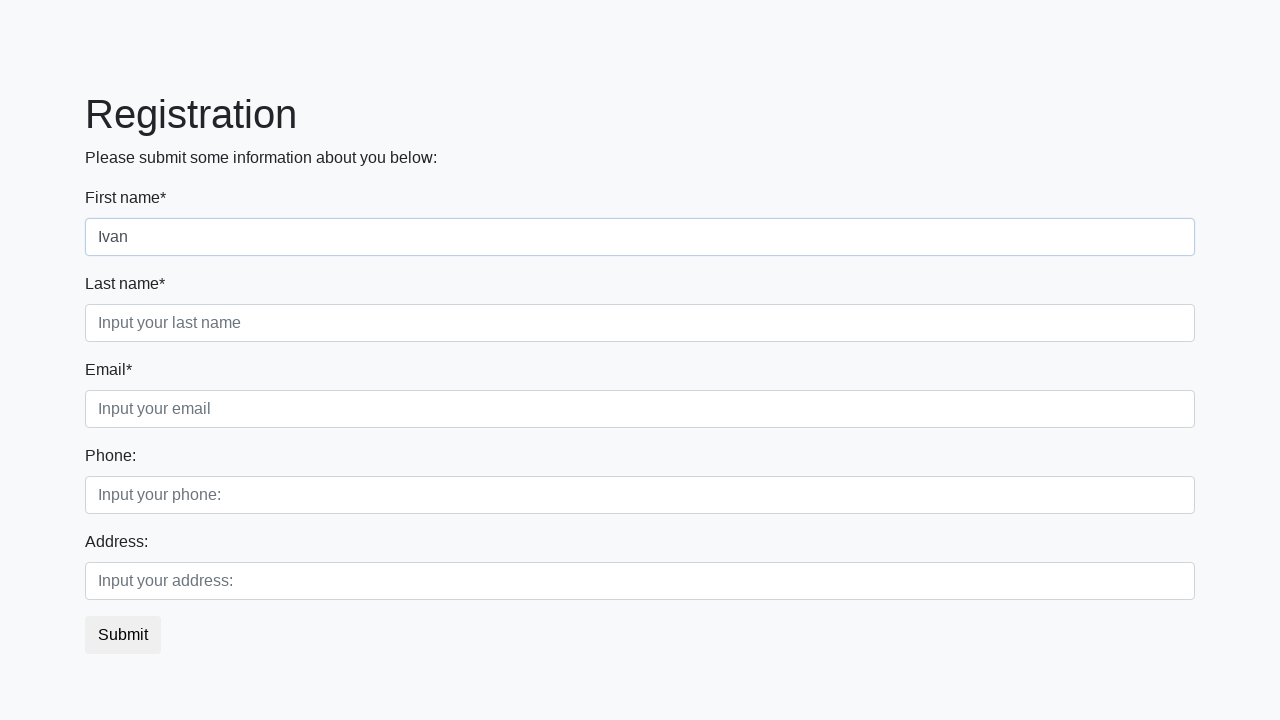

Filled in last name field with 'Petrov' on .first_block .second_class .second
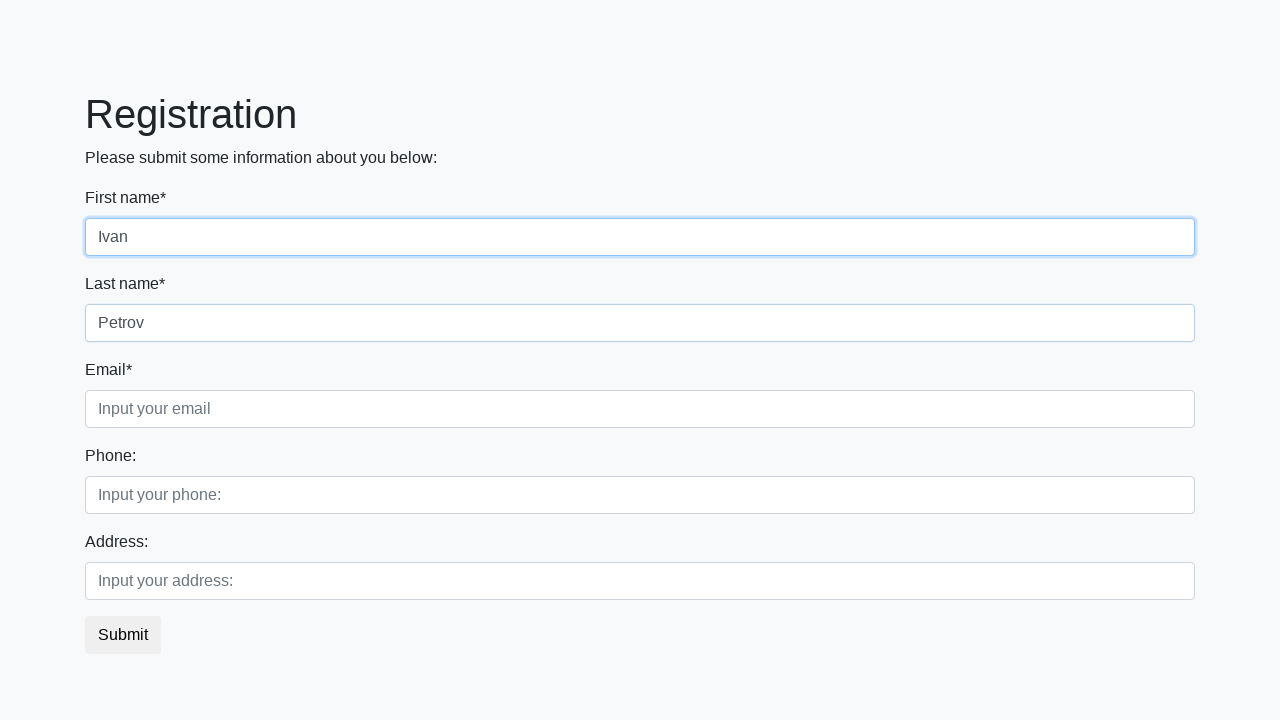

Filled in email field with 'ivan.petrov@example.com' on .first_block .third_class .third
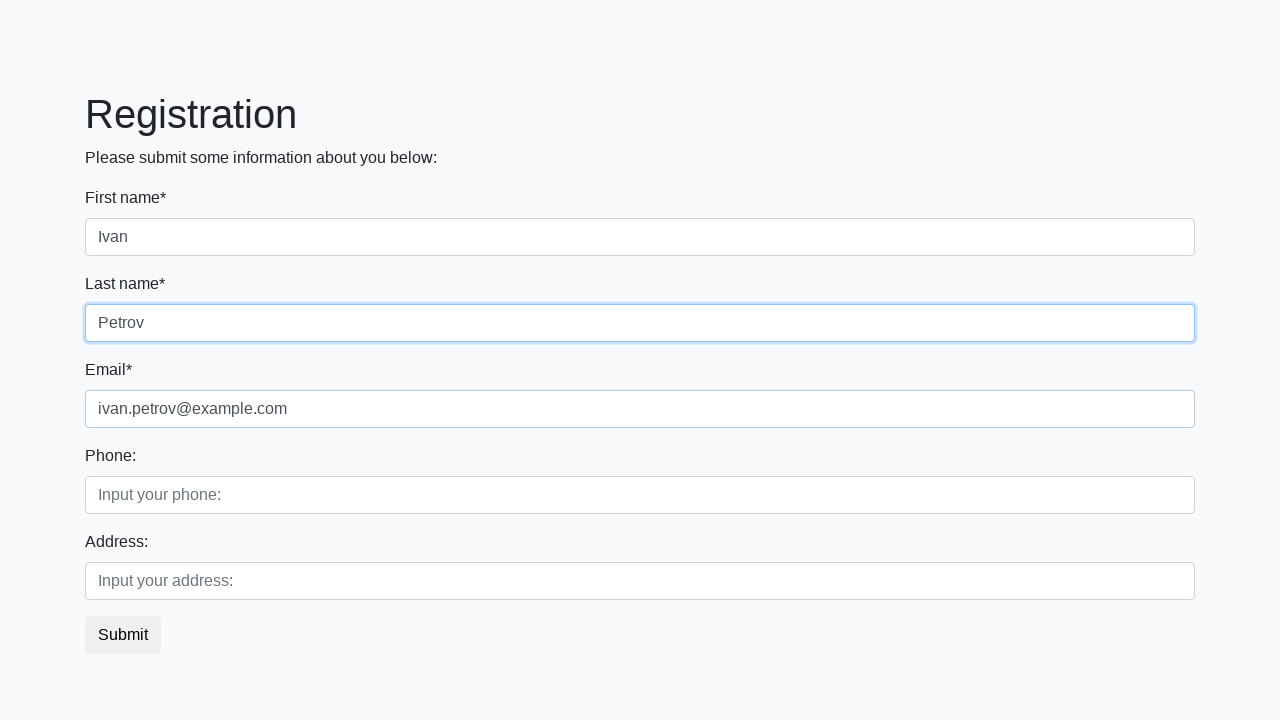

Clicked submit button to register at (123, 635) on button.btn
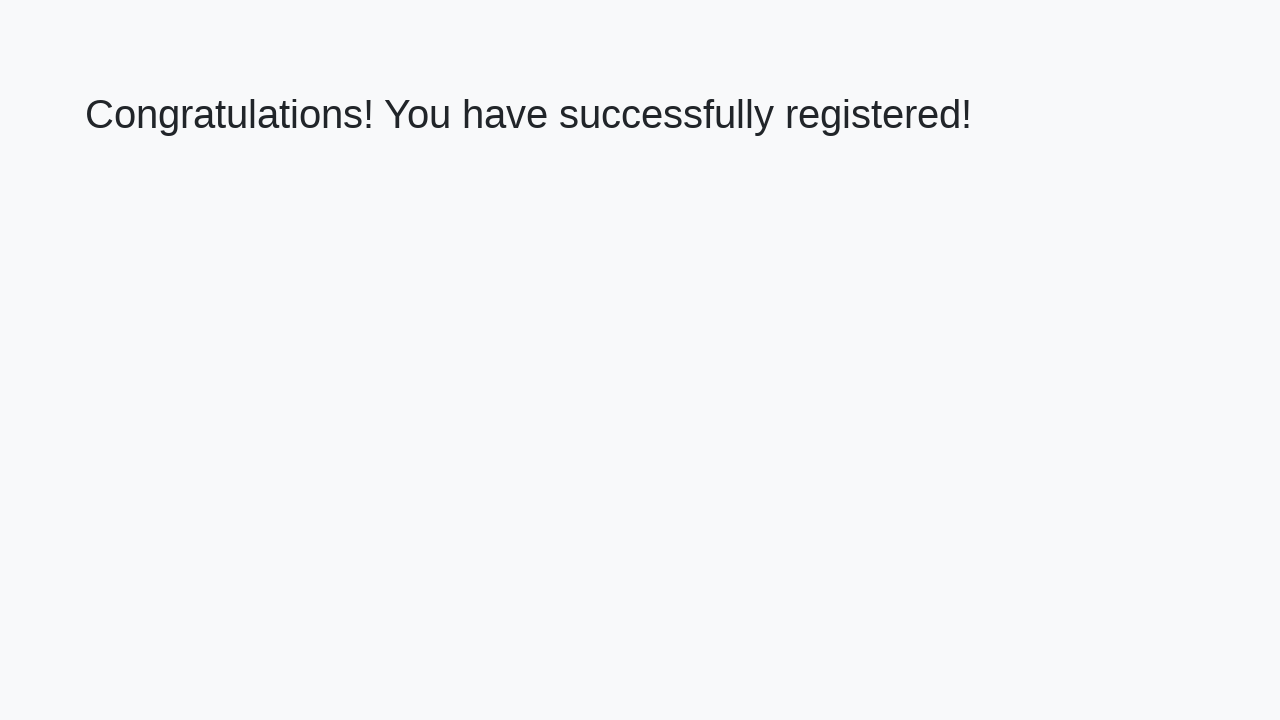

Success message heading loaded
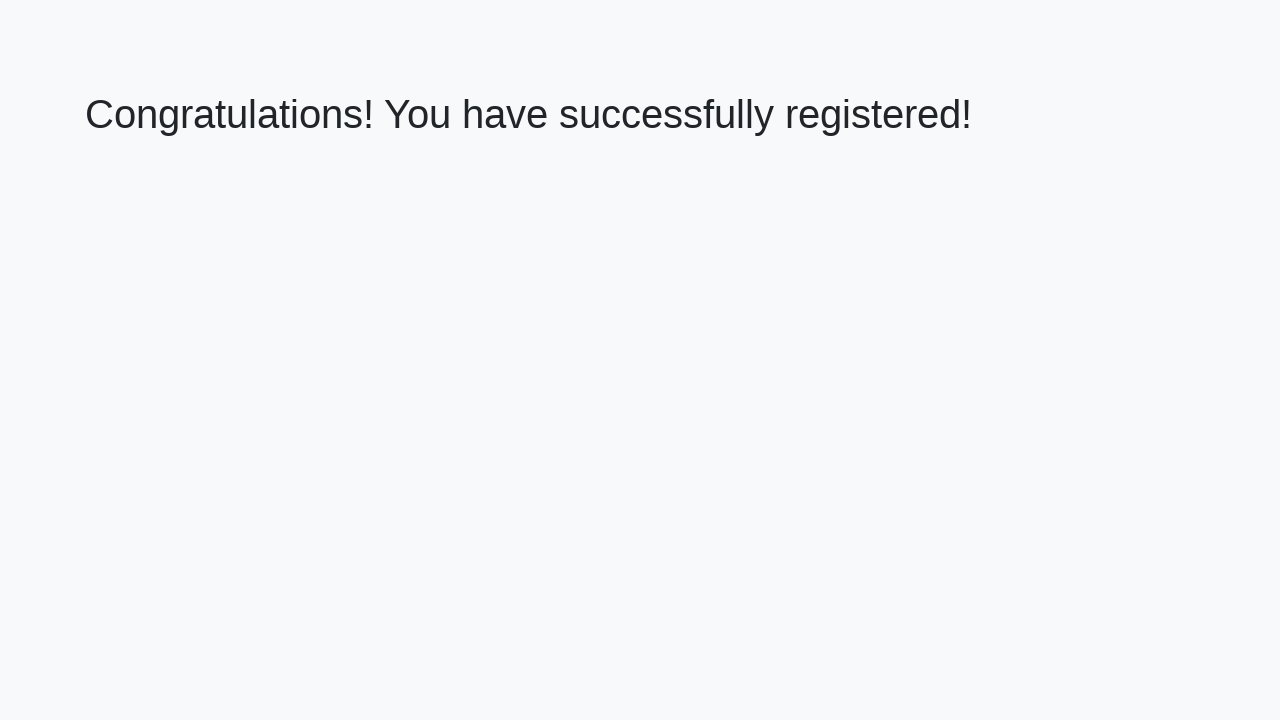

Retrieved success message text: 'Congratulations! You have successfully registered!'
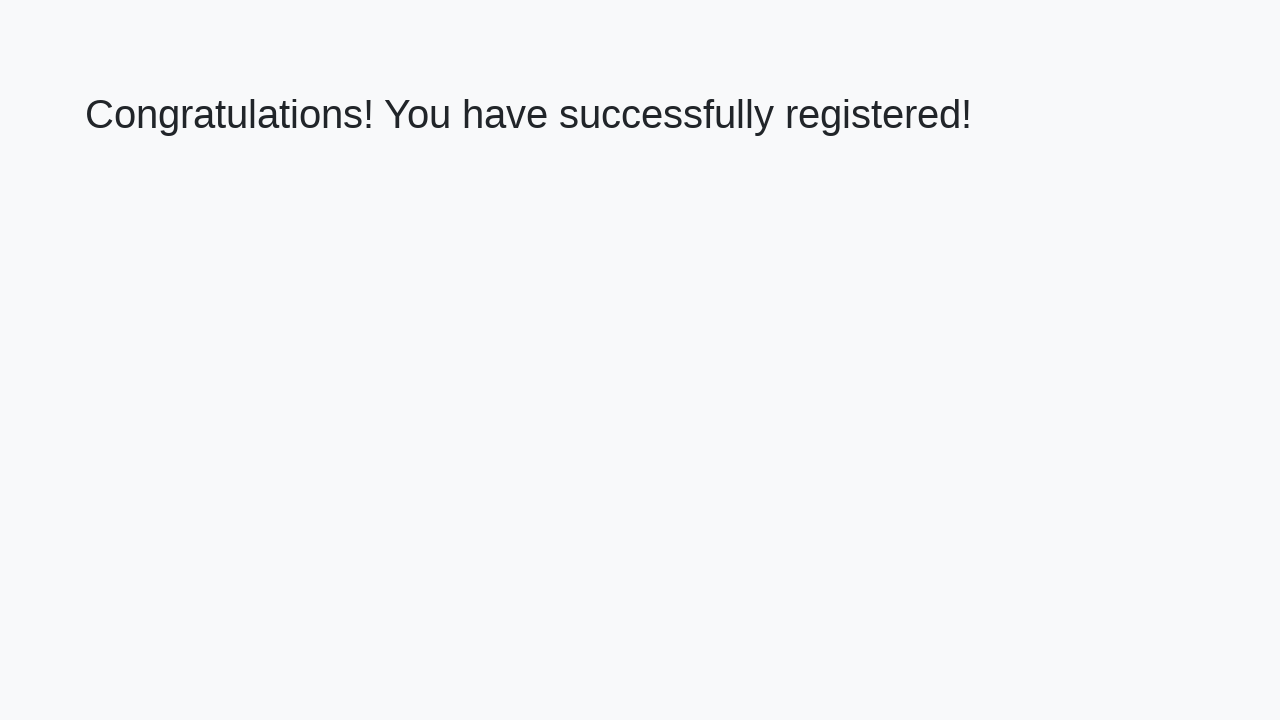

Verified successful registration message
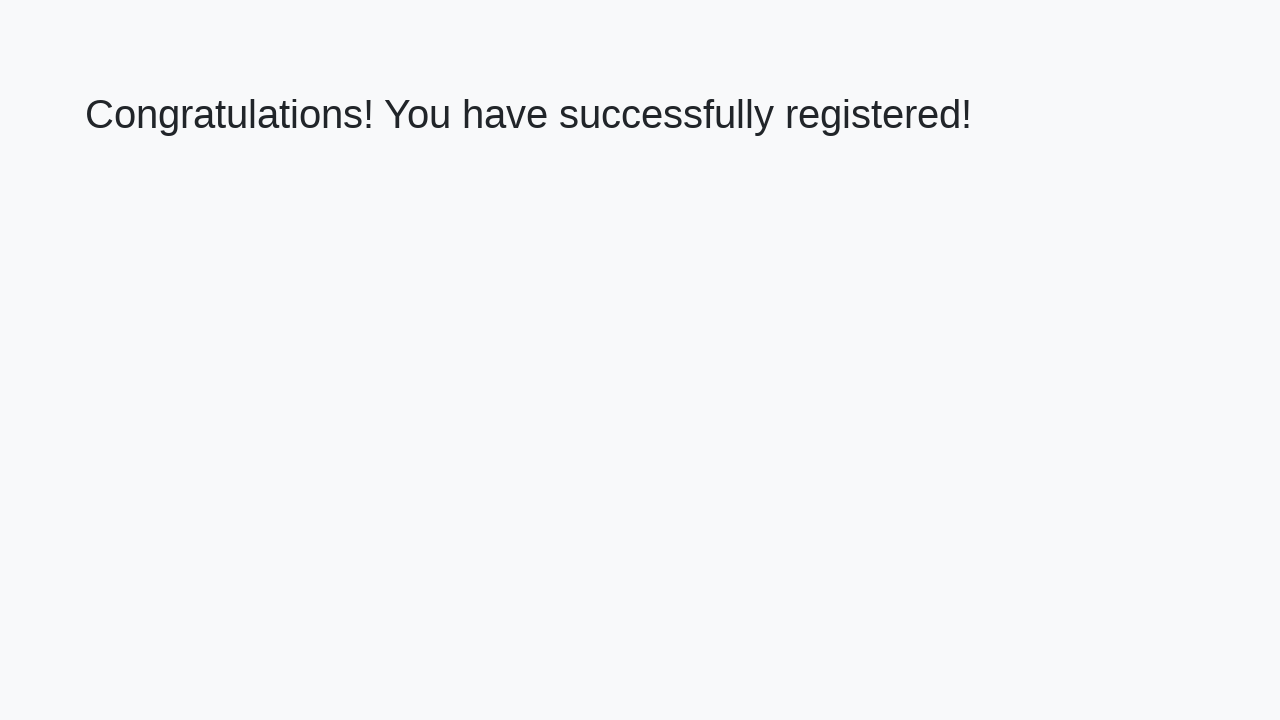

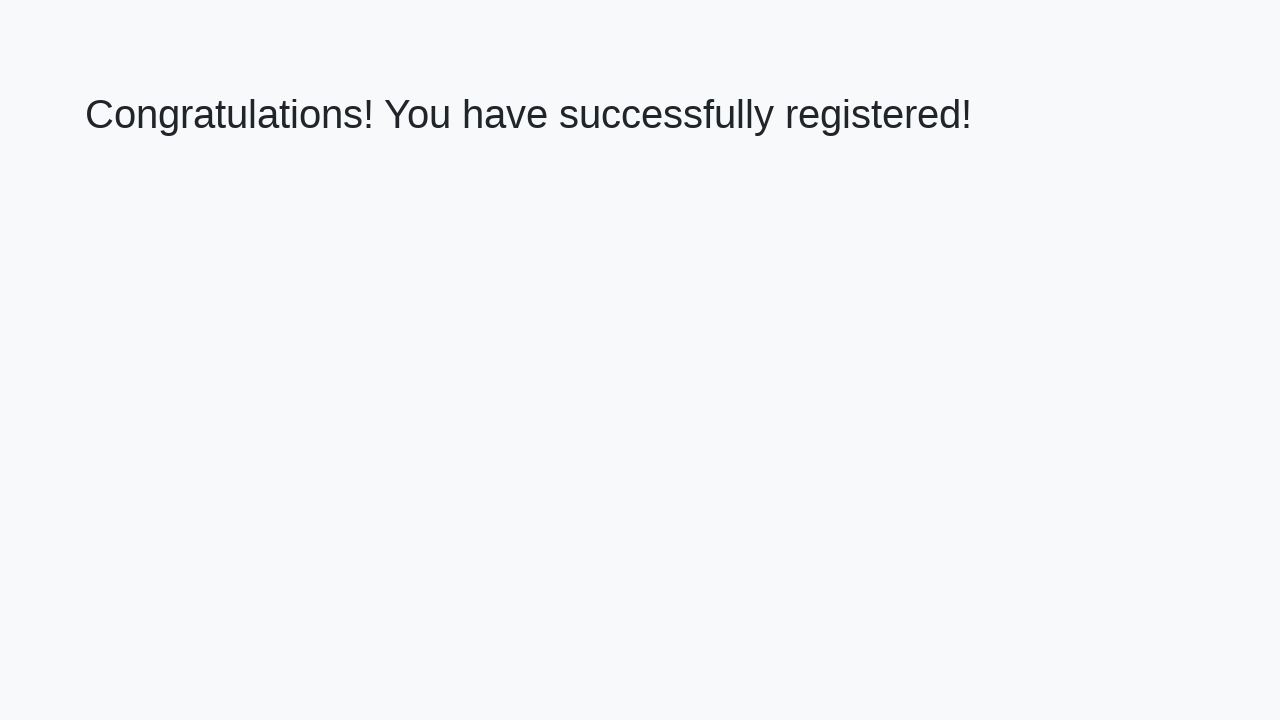